Tests working with multiple browser windows by storing the initial window handle, clicking a link to open a new window, finding the new window handle by comparing against the original, and switching between windows to verify correct page titles.

Starting URL: https://the-internet.herokuapp.com/windows

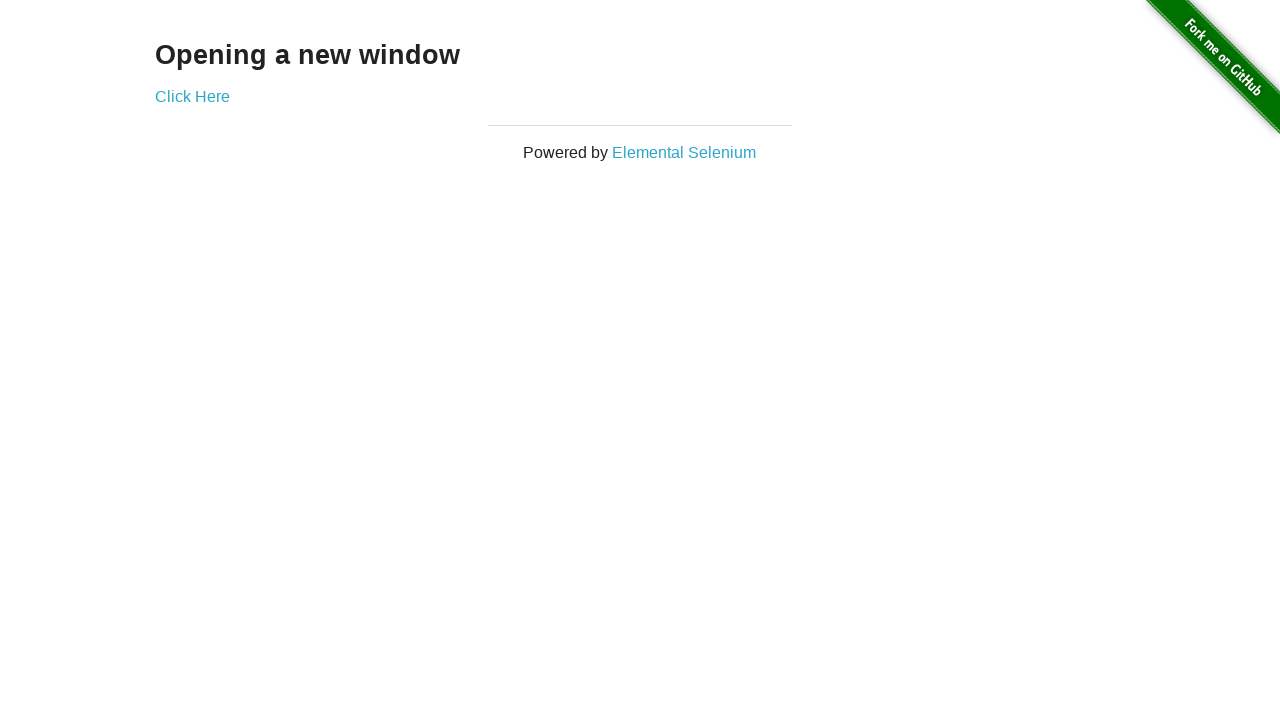

Stored reference to the initial window
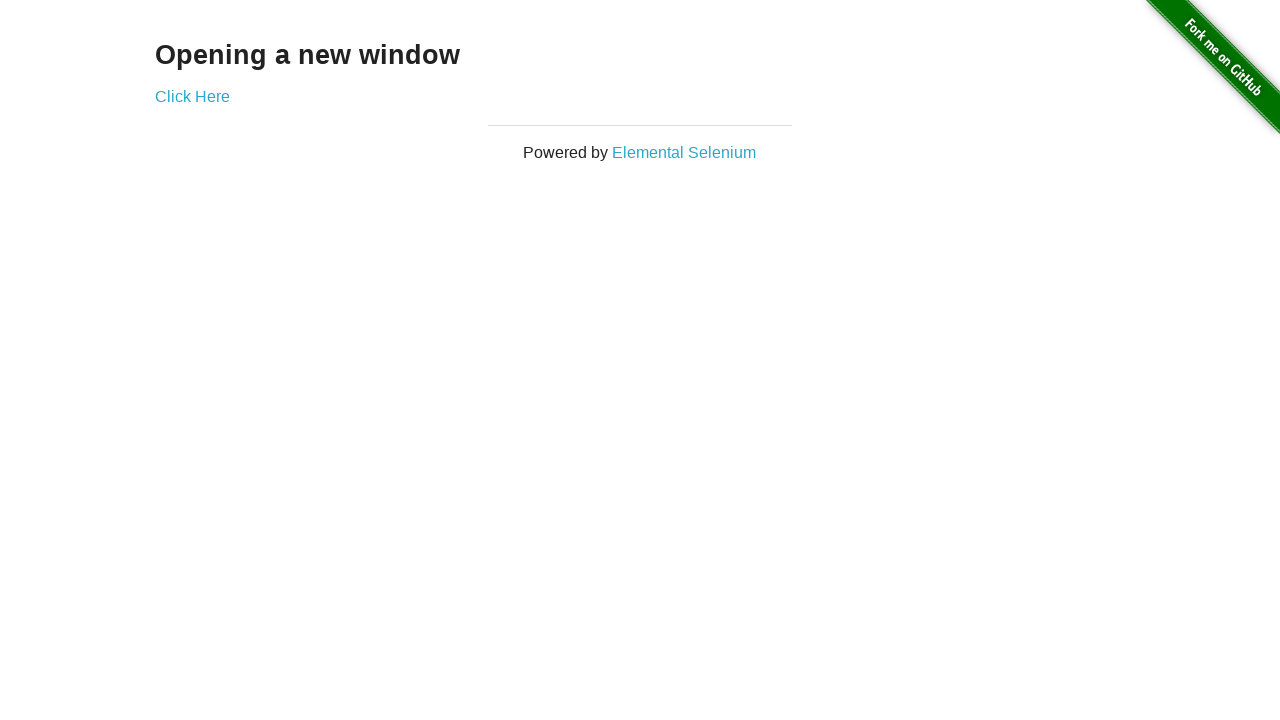

Clicked link to open a new window at (192, 96) on .example a
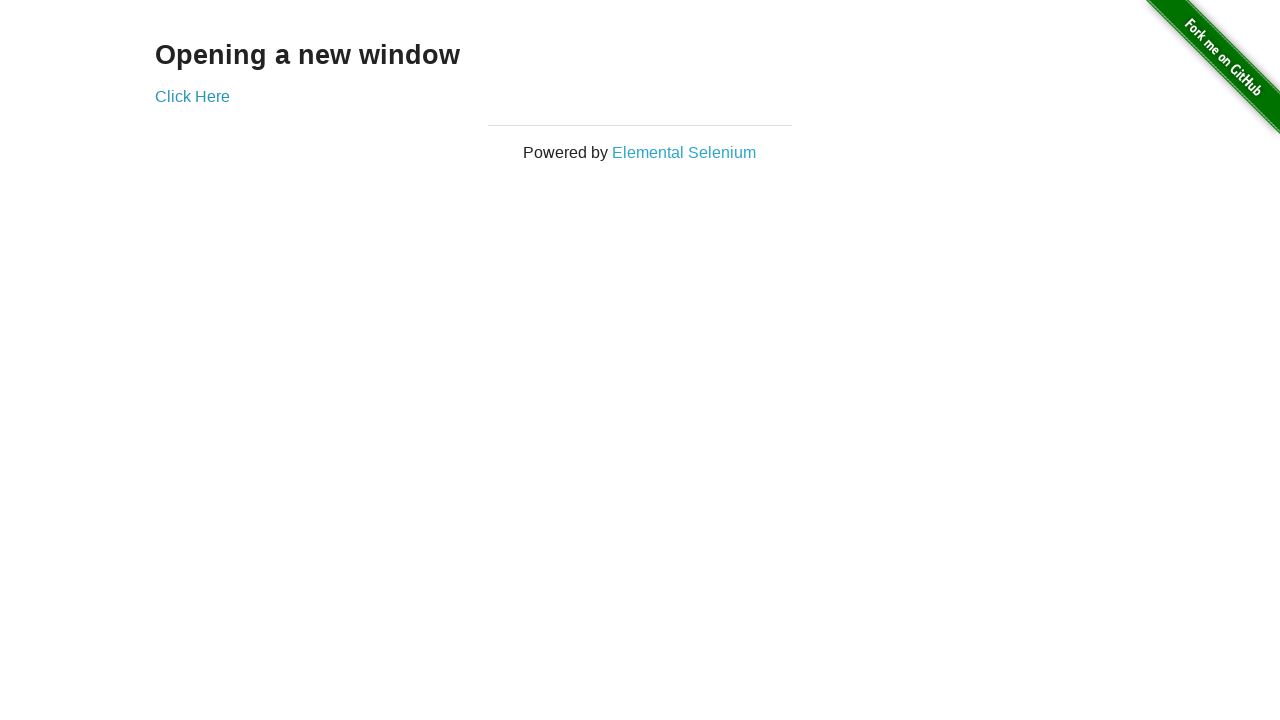

Captured the new page/window handle
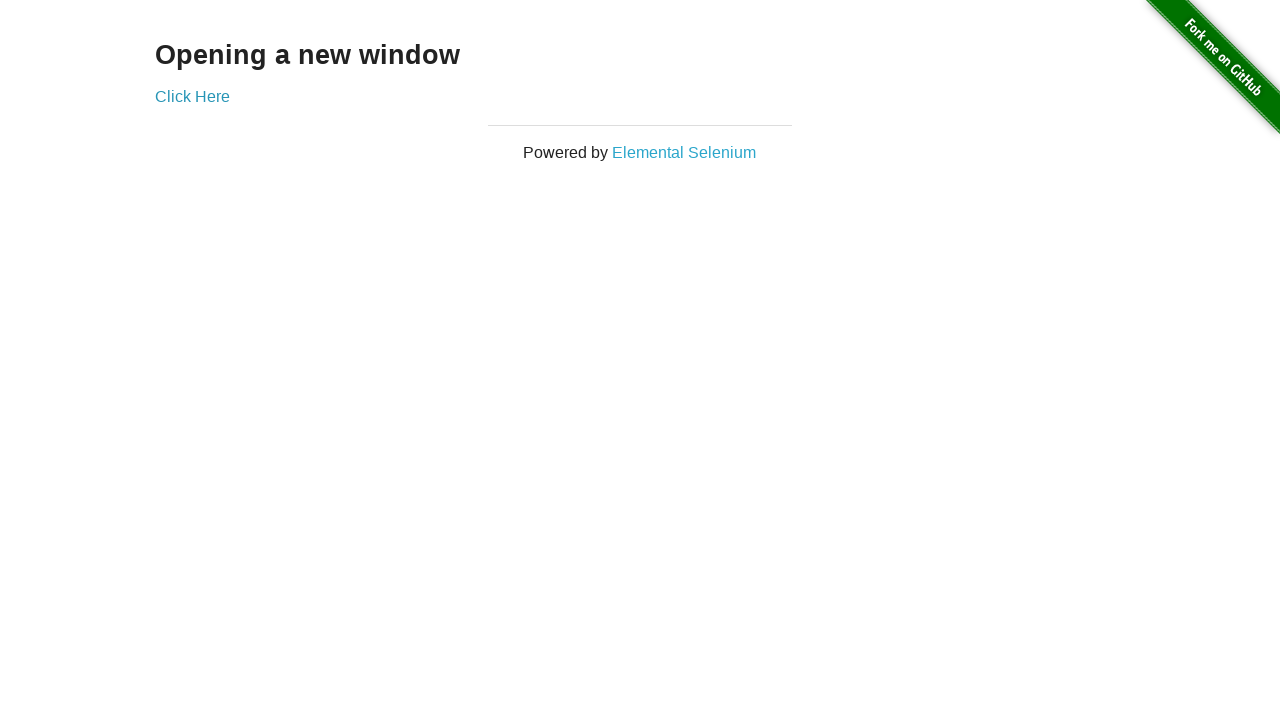

Waited for new page to load
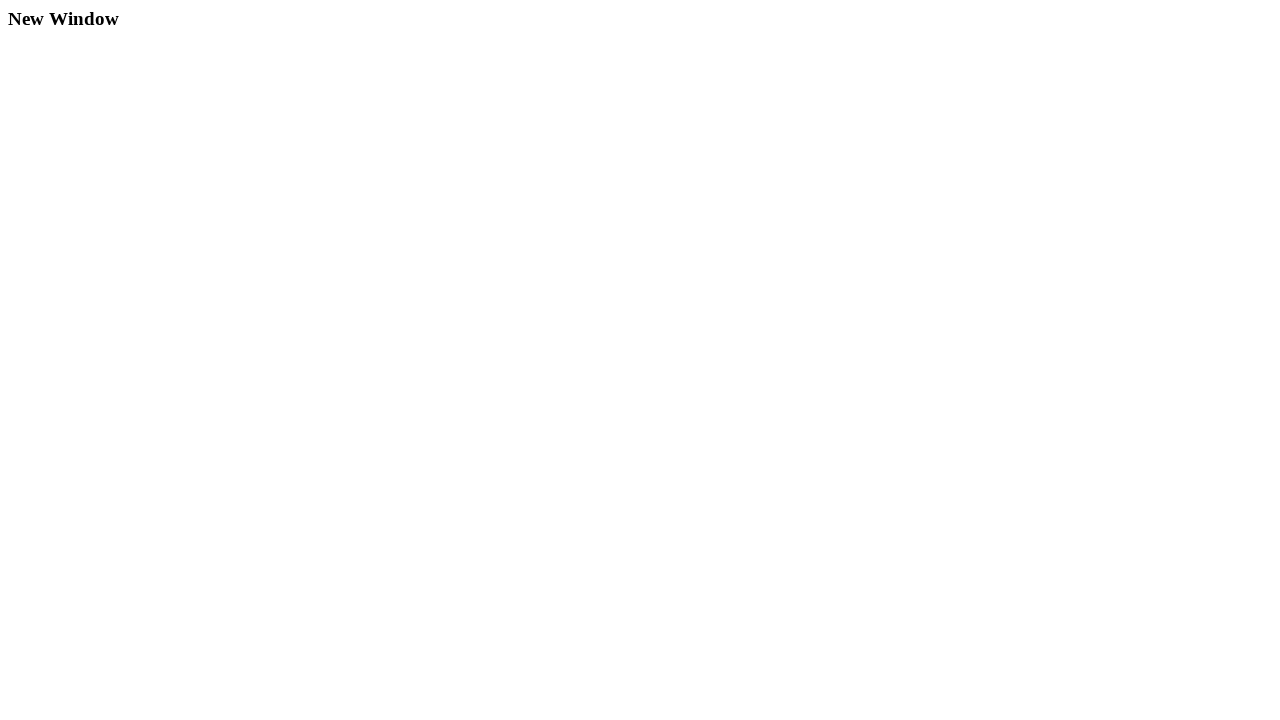

Verified original window title is 'The Internet'
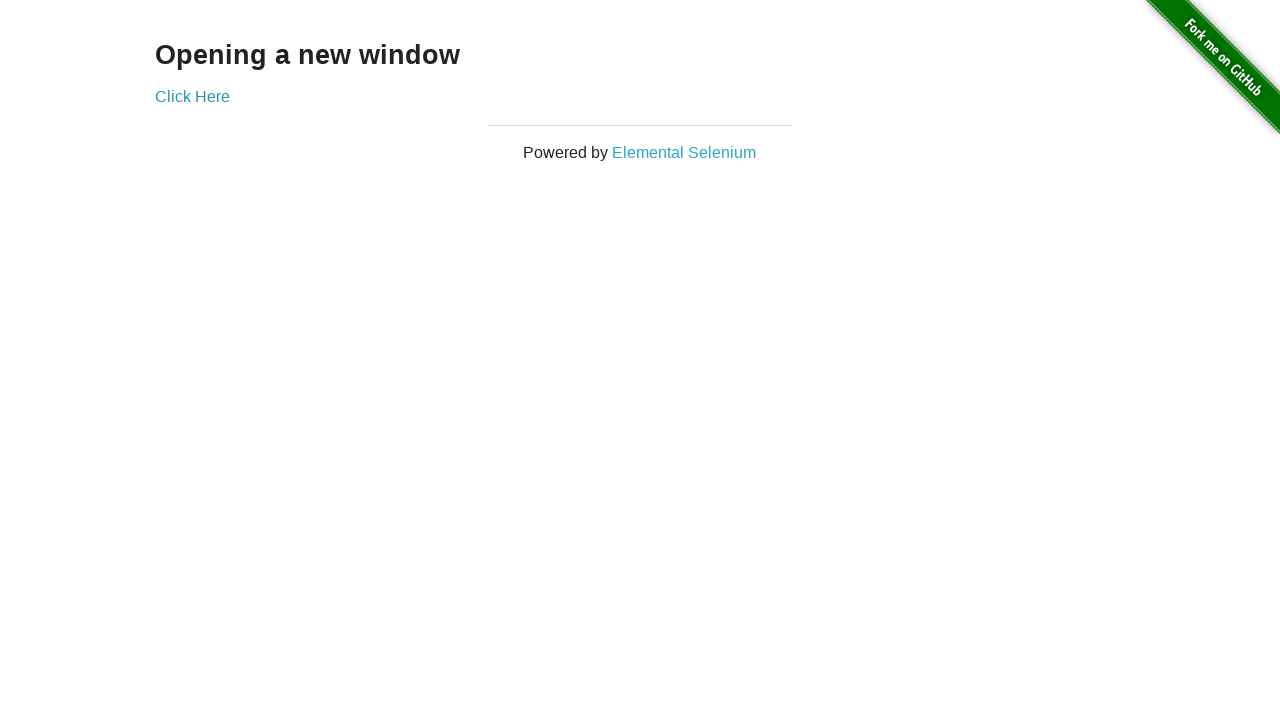

Waited for new window title to be populated
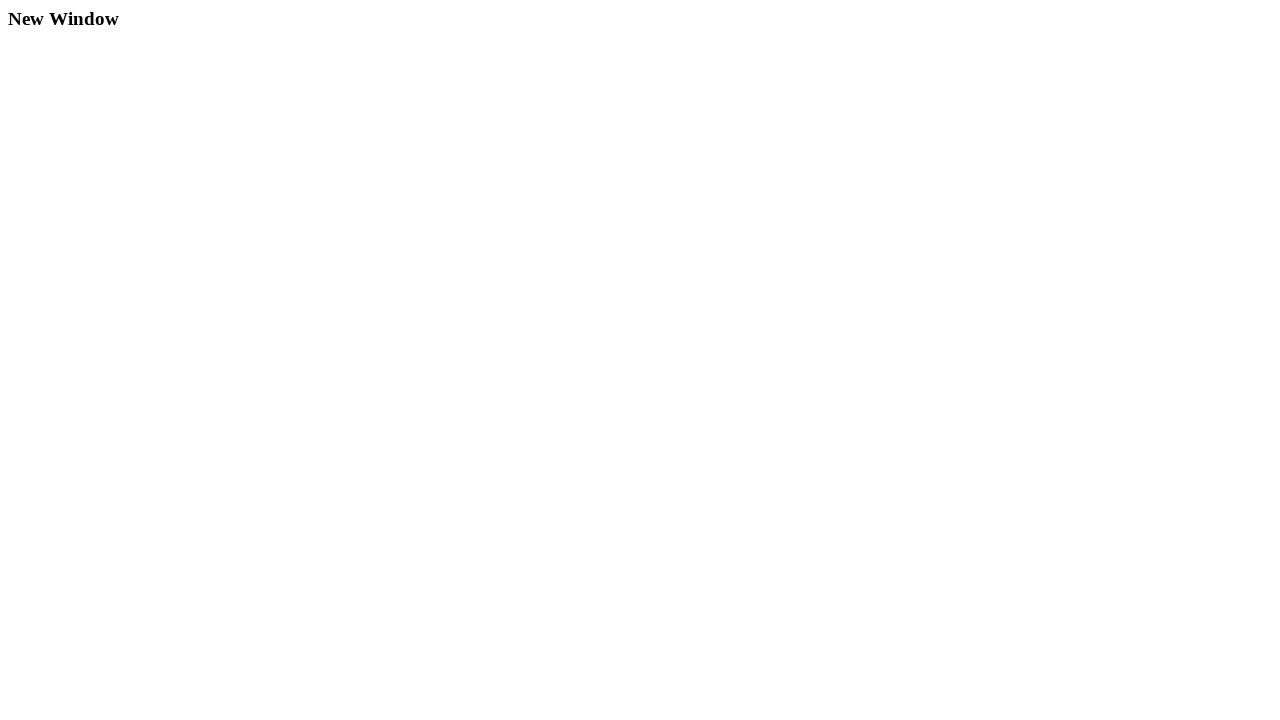

Verified new window title is 'New Window'
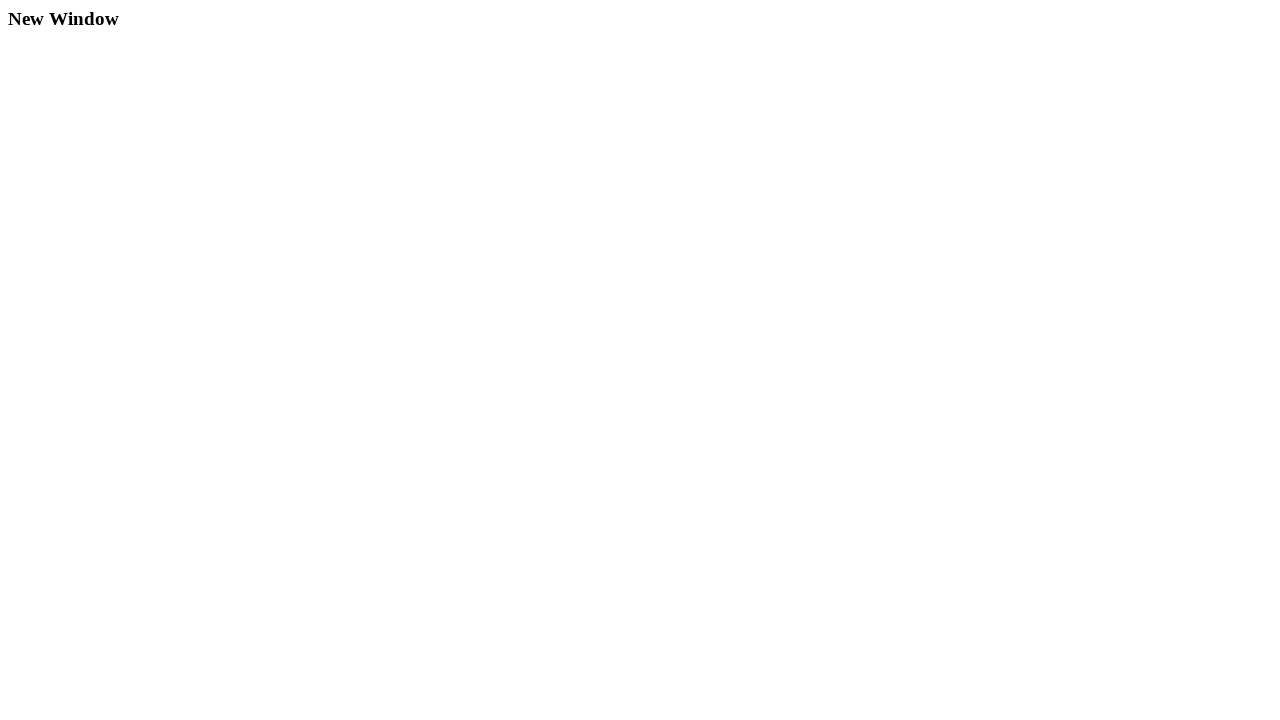

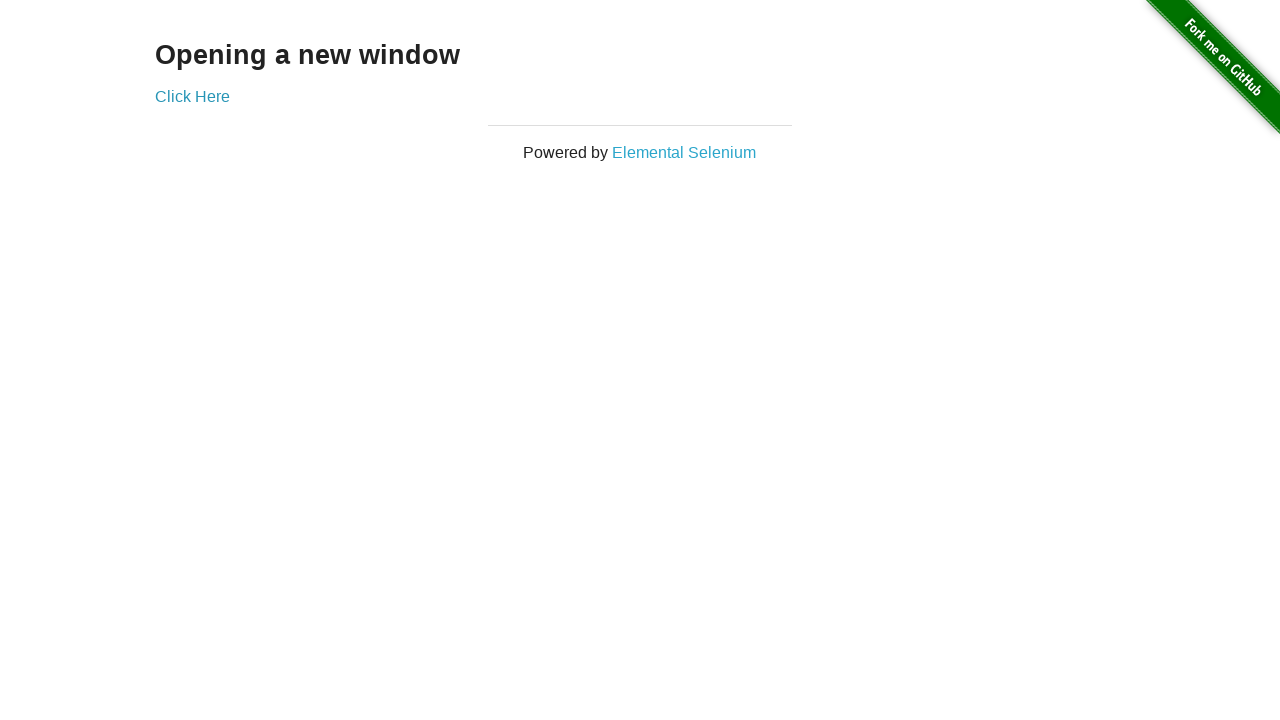